Navigates to Rahul Shetty Academy's automation practice page and retrieves the page title

Starting URL: https://www.rahulshettyacademy.com/AutomationPractice/

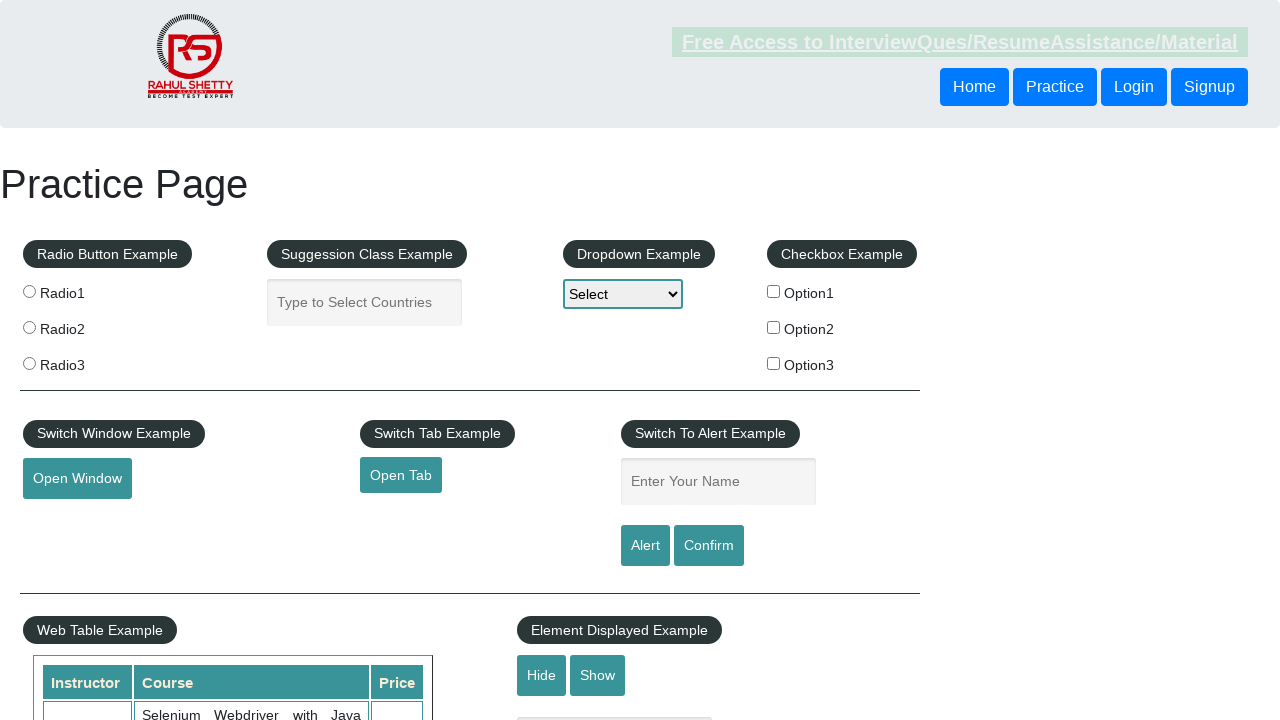

Navigated to Rahul Shetty Academy automation practice page
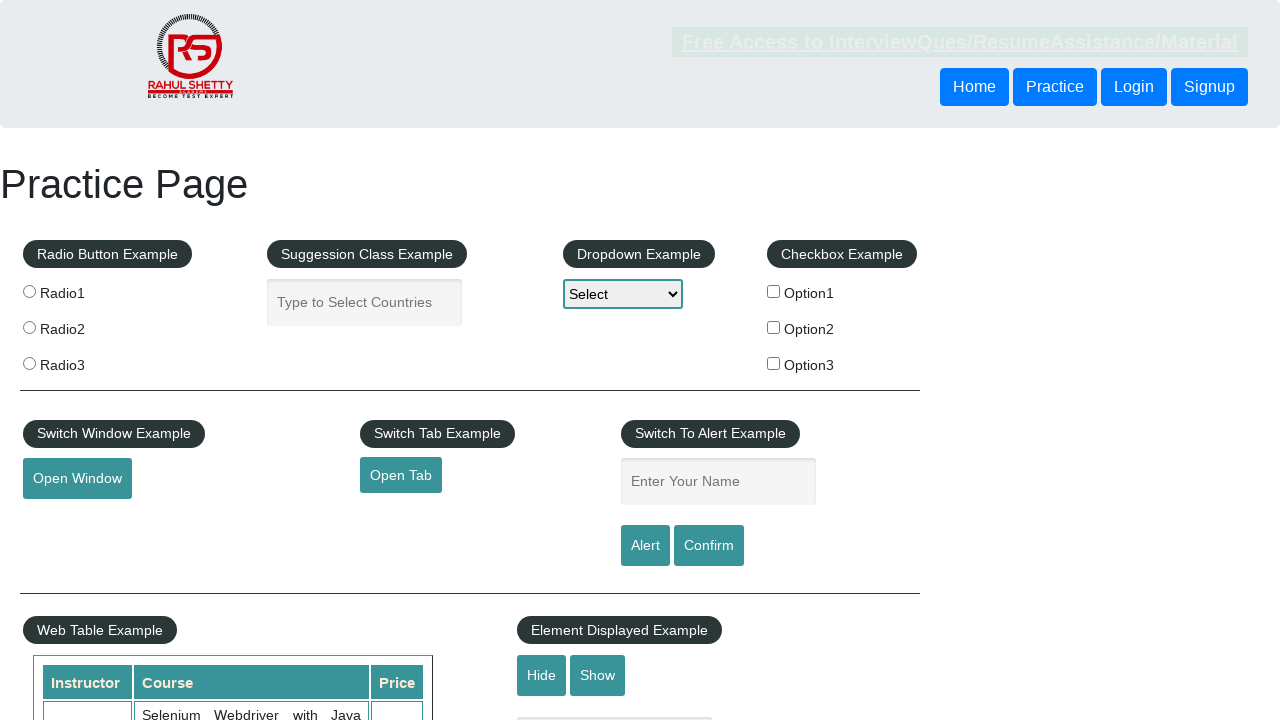

Retrieved page title: Practice Page
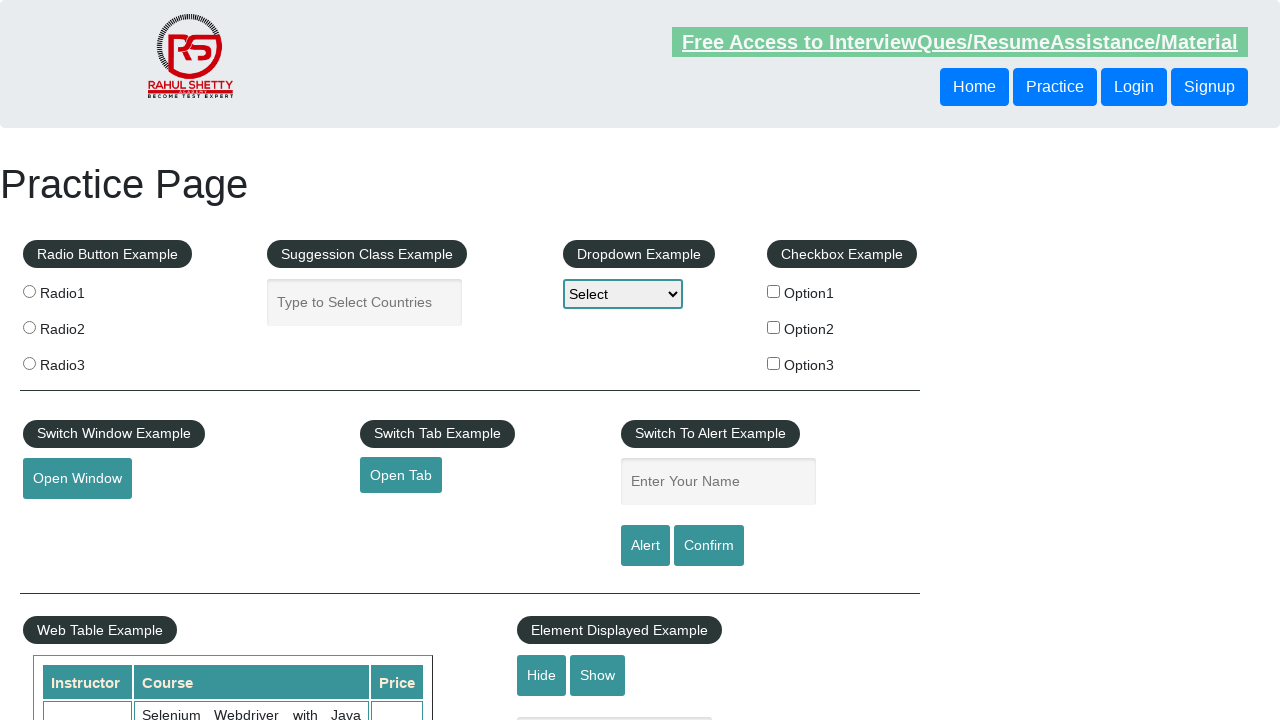

Printed page title to console
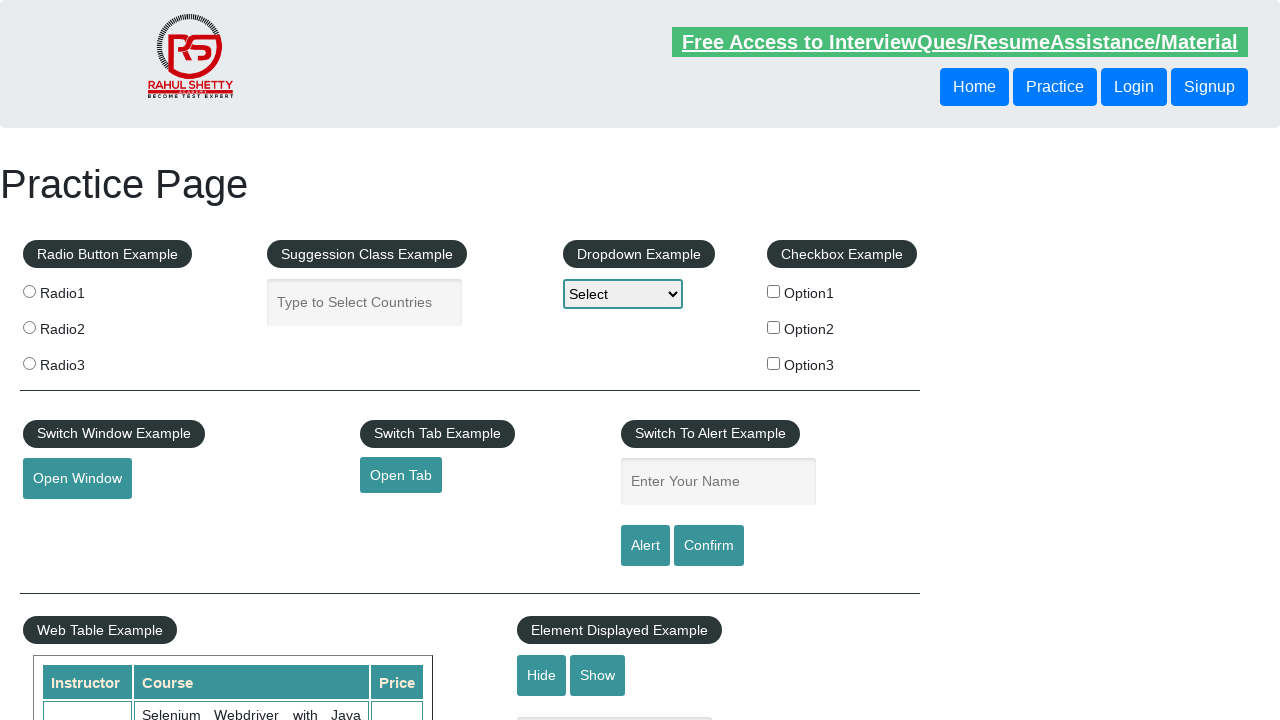

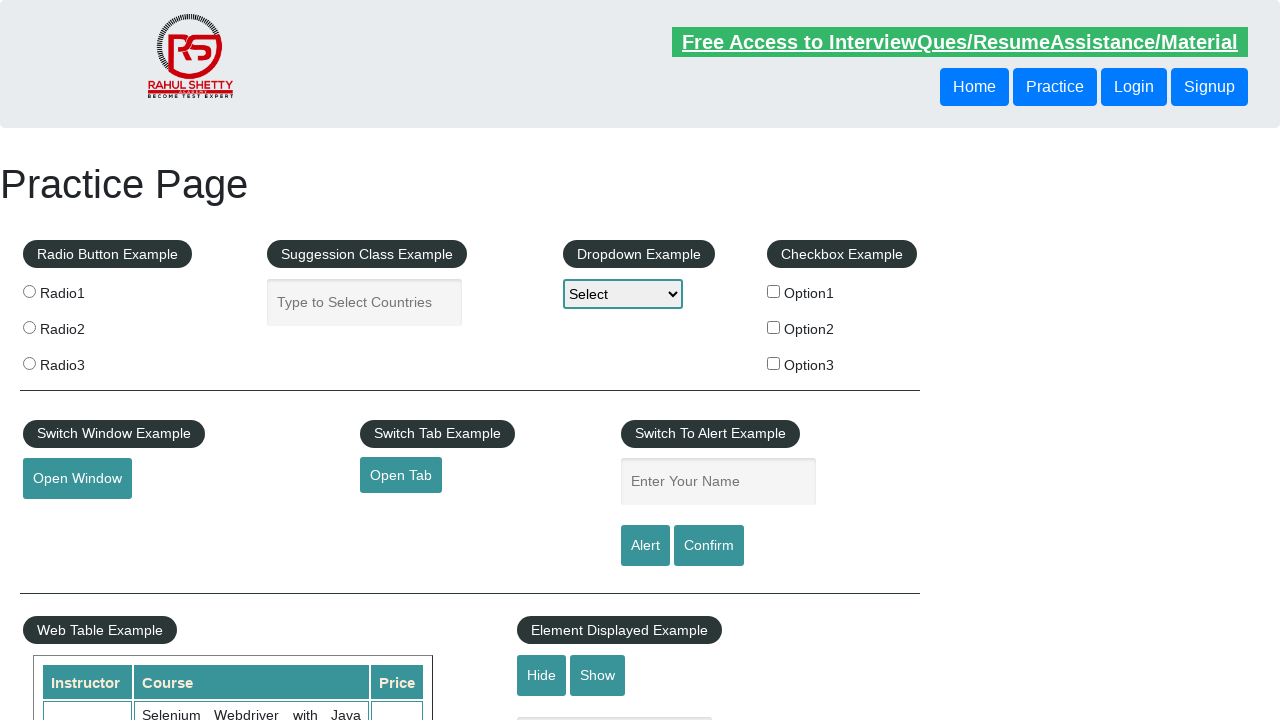